Tests removing a contact by first adding a contact, navigating to the contacts page, clicking remove, accepting the alert, and verifying the contact count decreases.

Starting URL: https://projeto2-seven-sandy.vercel.app/index.html

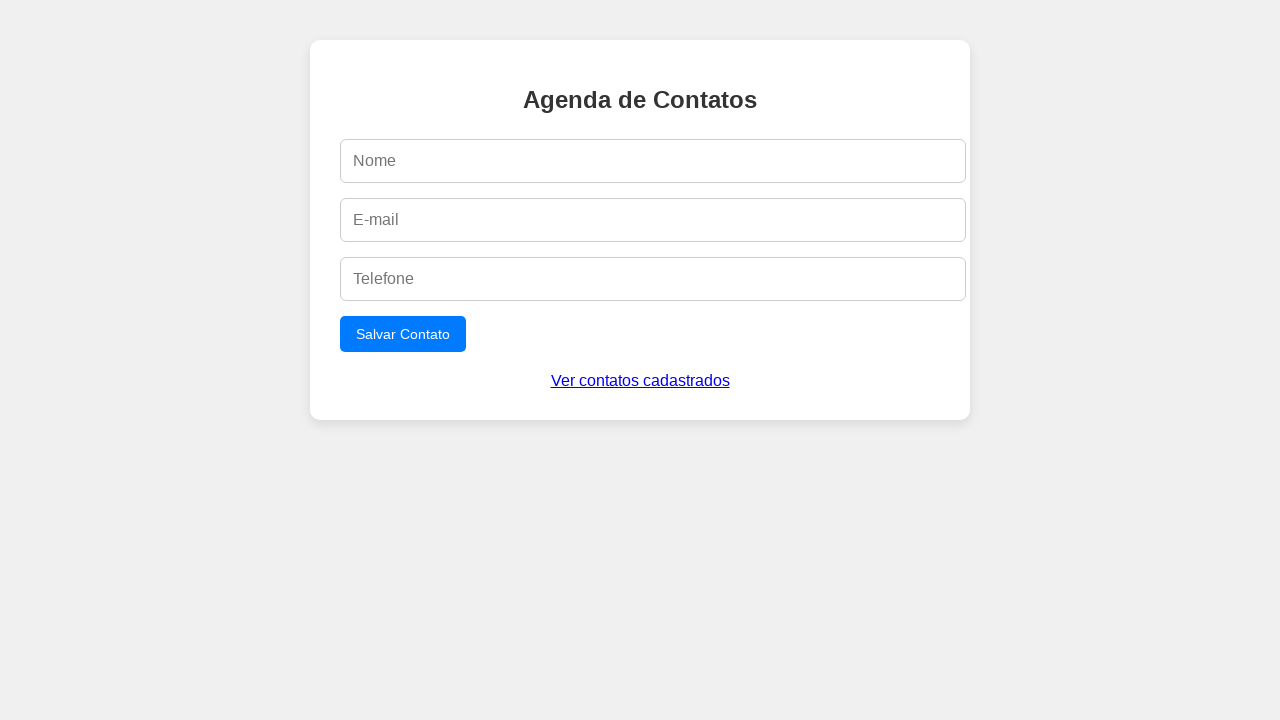

Filled name field with 'Remover Exemplo' on #name
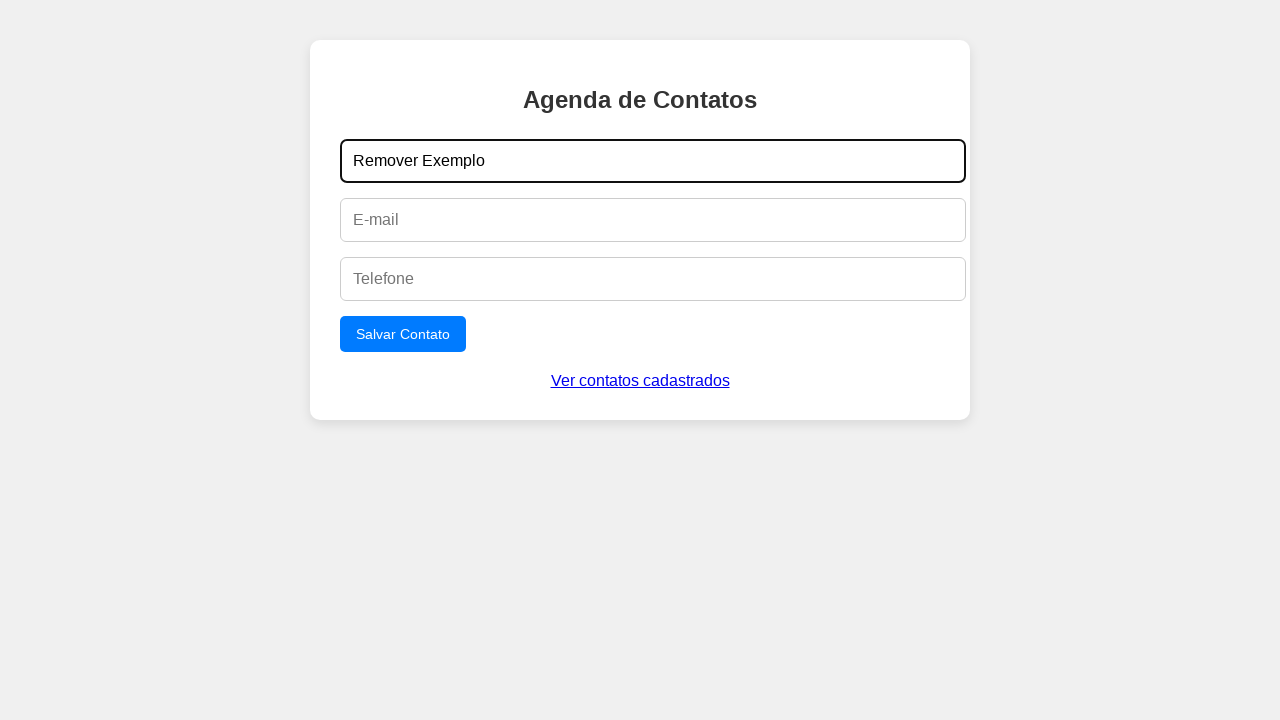

Filled email field with 'remover@example.com' on #email
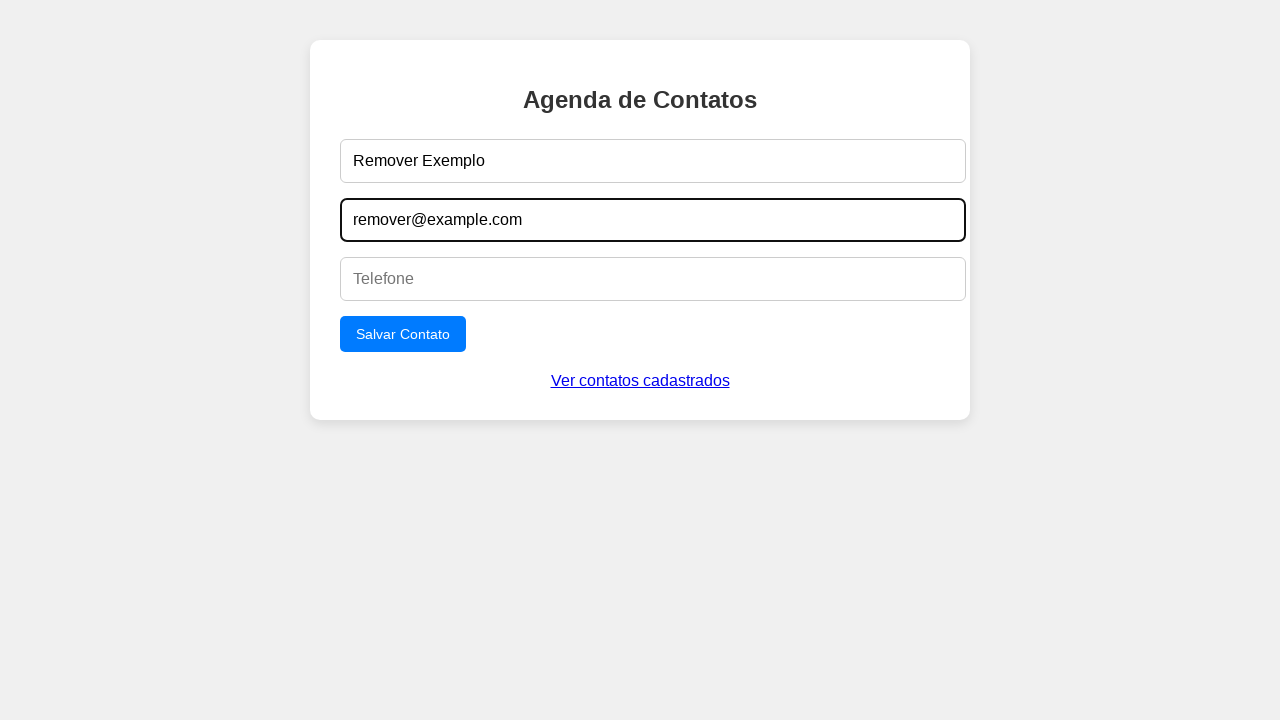

Filled phone field with '11900001111' on #phone
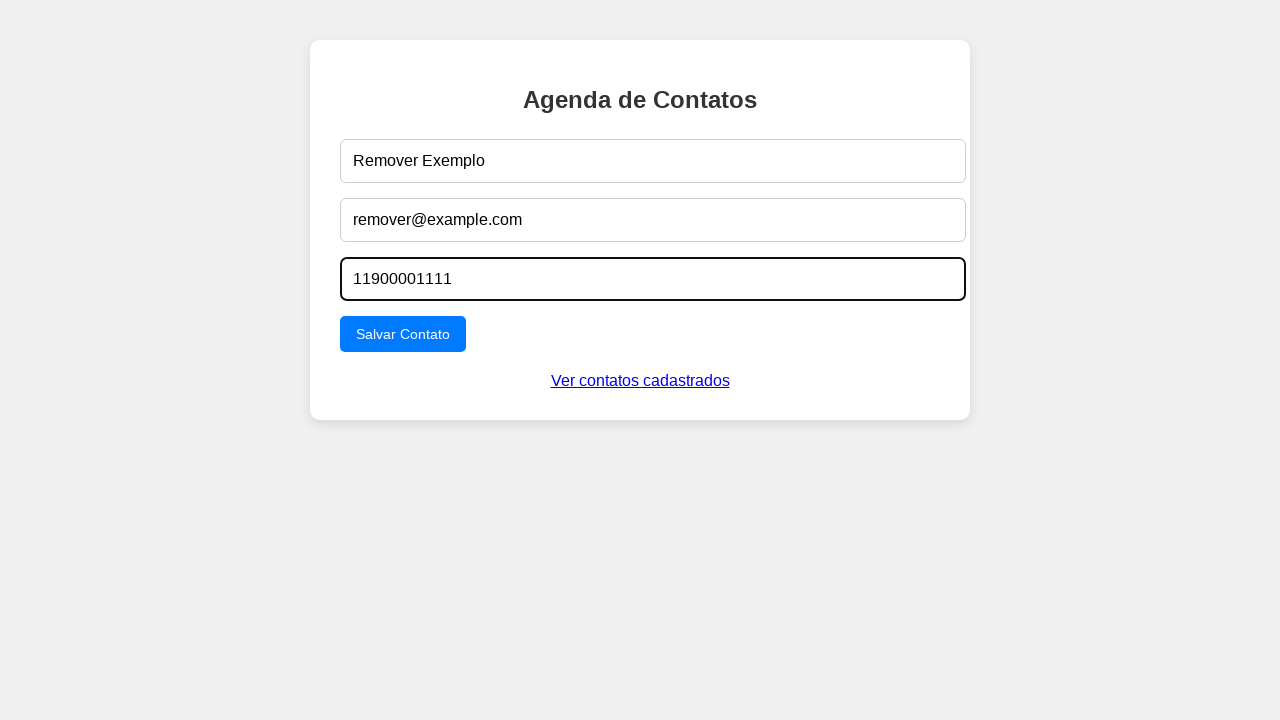

Clicked submit button to add new contact at (403, 334) on form button[type=submit]
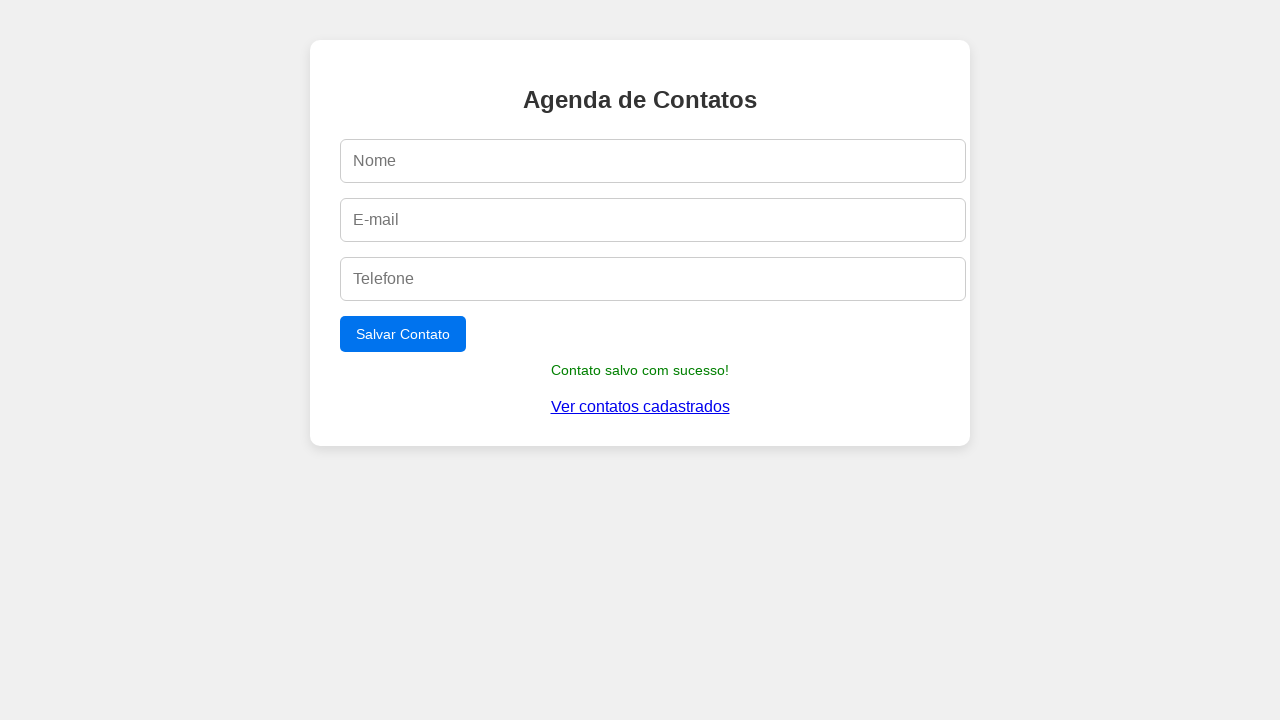

Clicked 'Ver contatos cadastrados' link at (640, 407) on text=Ver contatos cadastrados
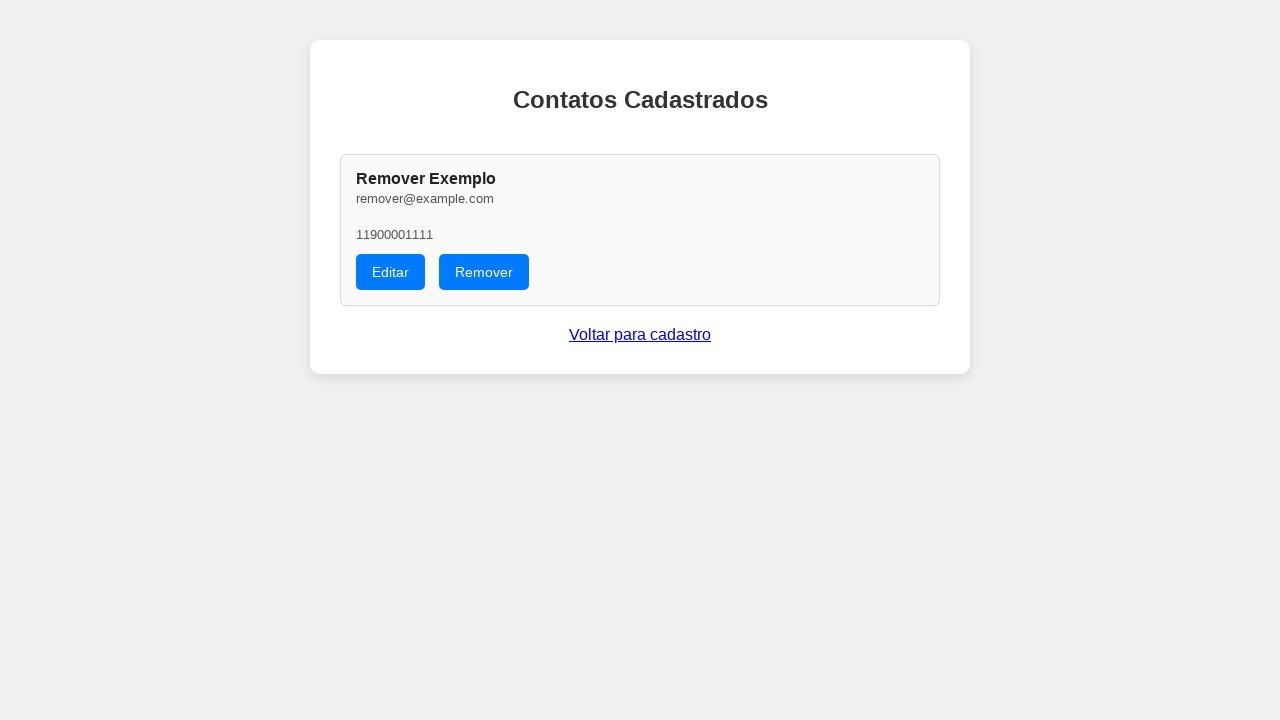

Navigated to contacts page
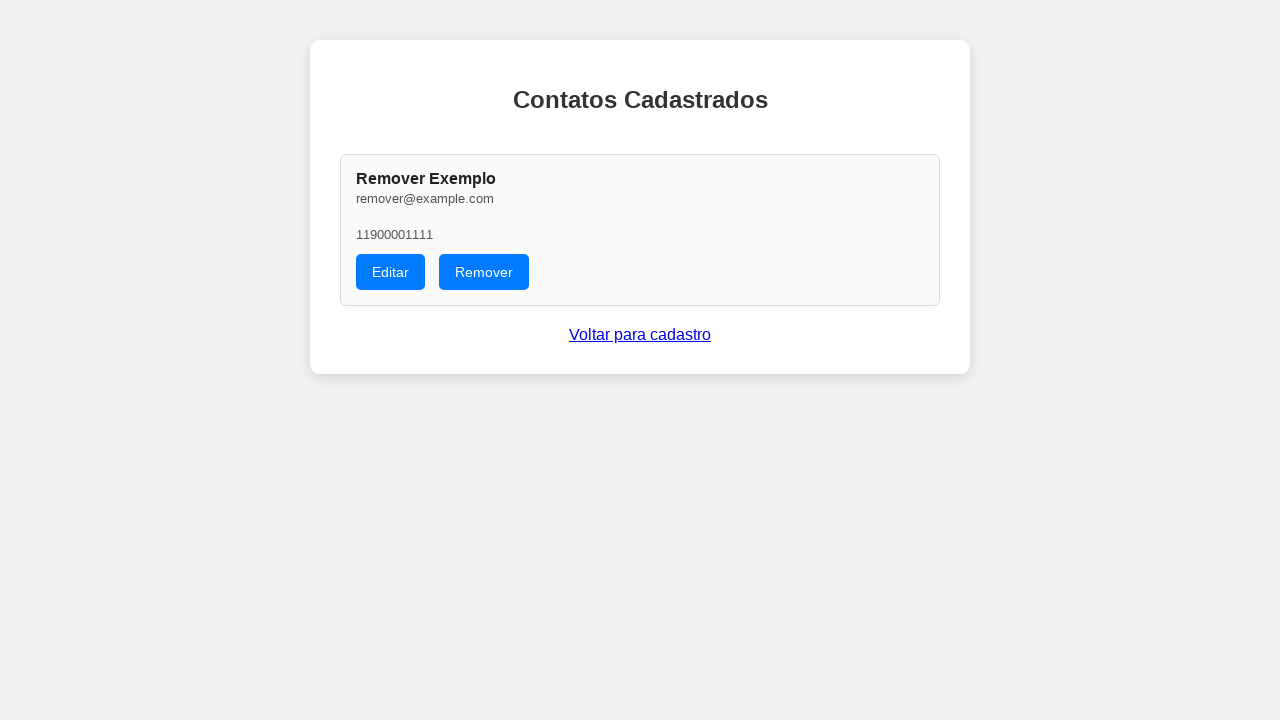

Counted contacts before removal: 1
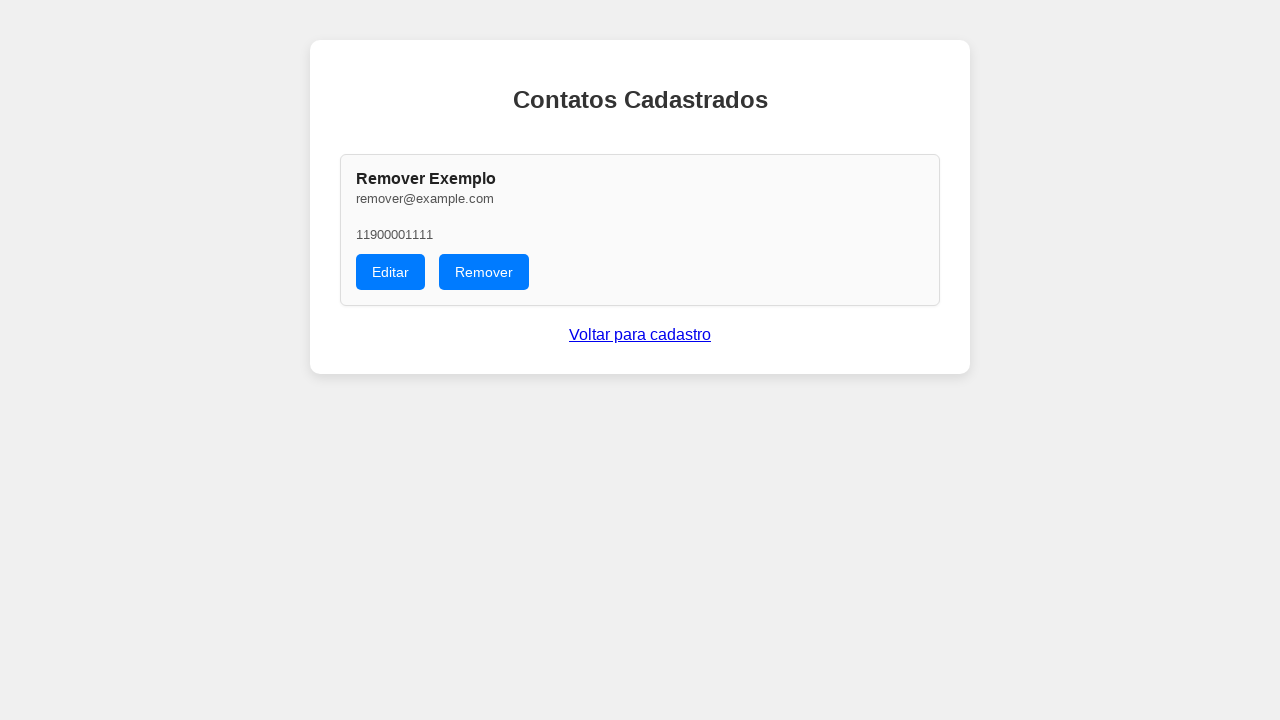

Set up dialog handler to accept alert
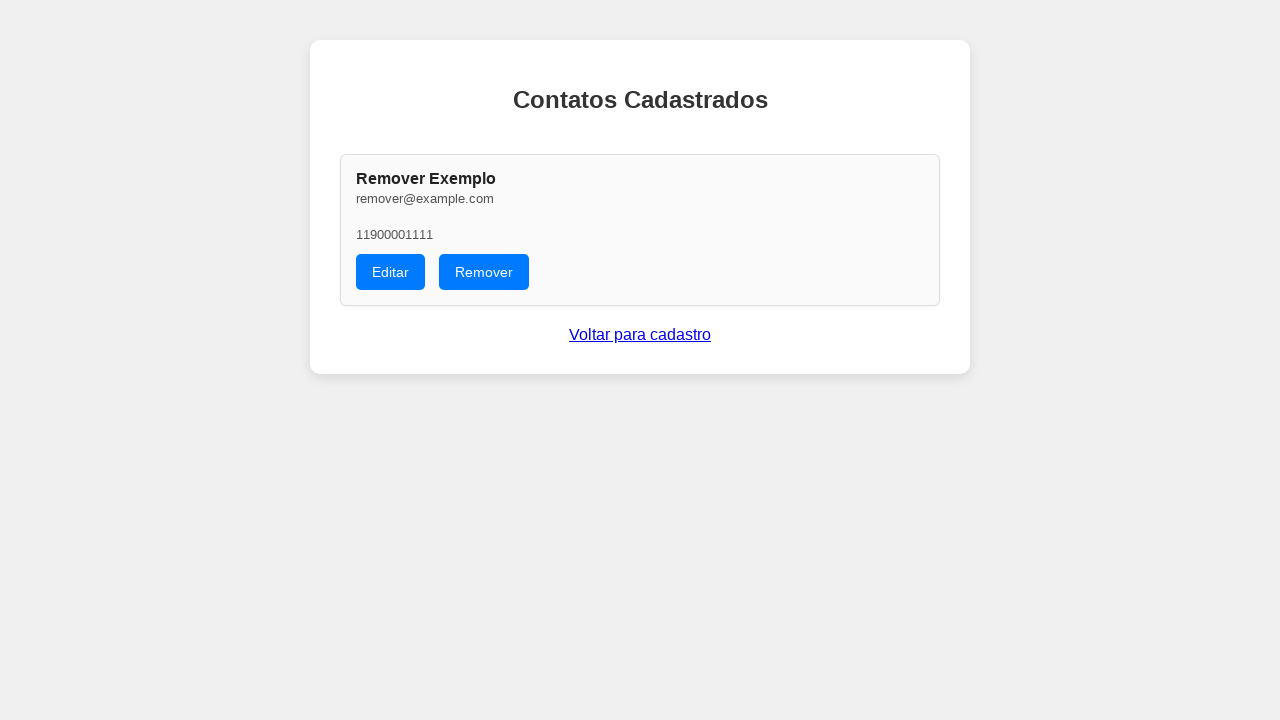

Clicked remove button at (484, 272) on button:has-text('Remover')
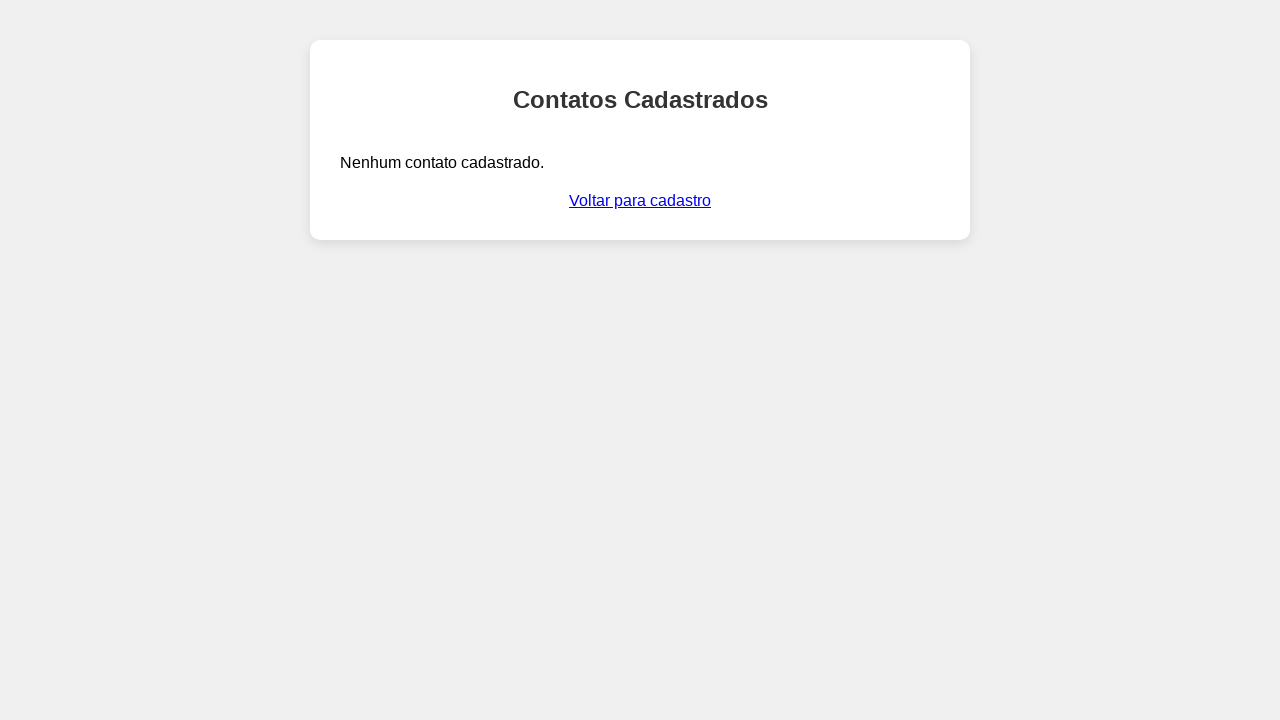

Waited 500ms for DOM to update
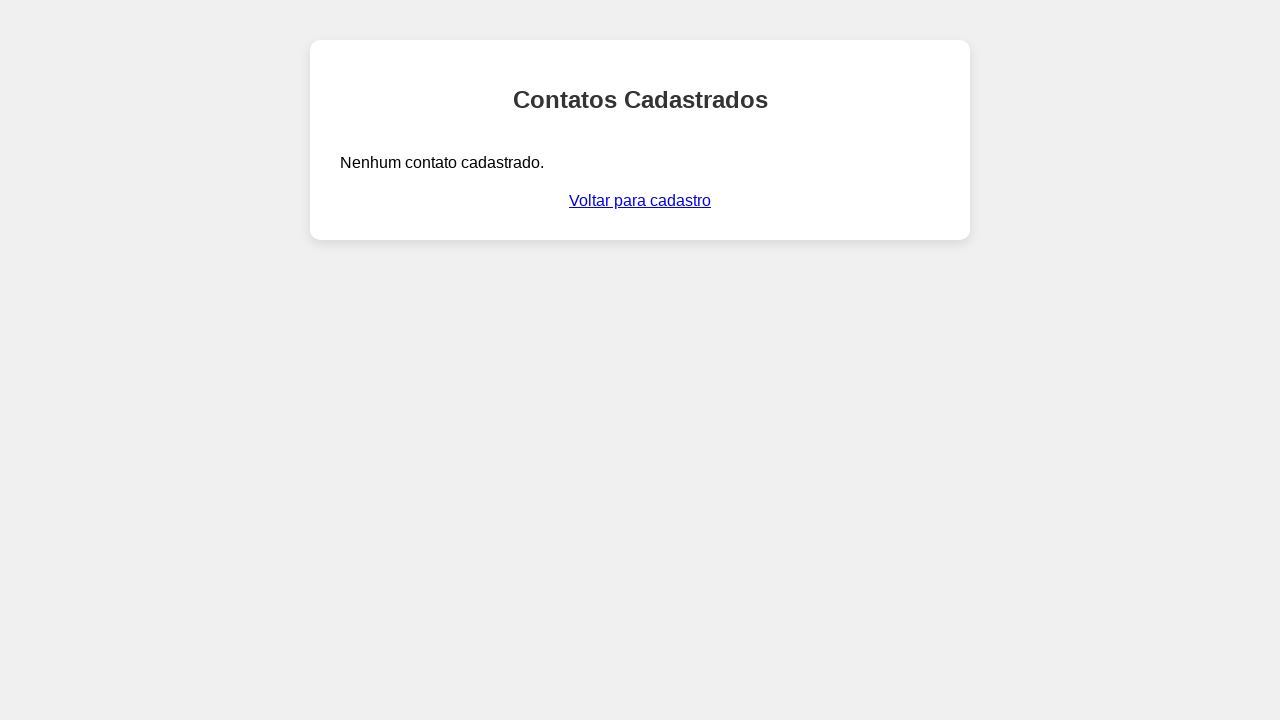

Counted contacts after removal: 0
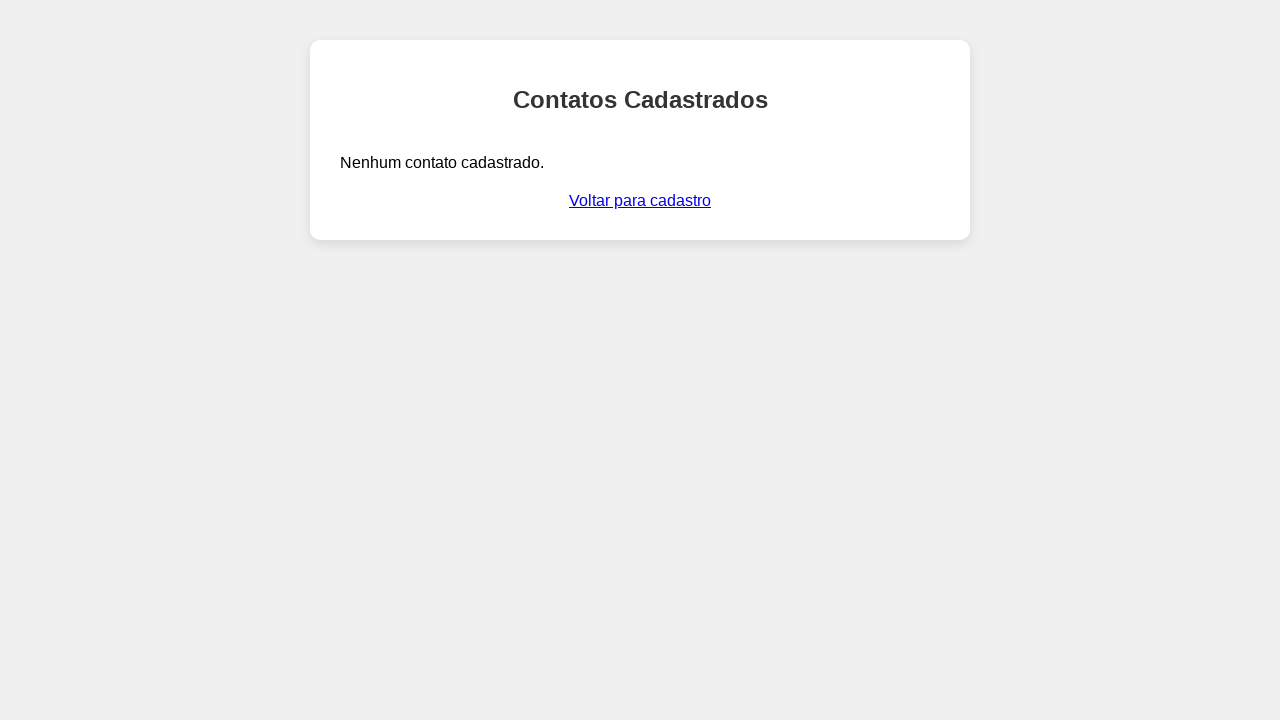

Verified contact count decreased from 1 to 0
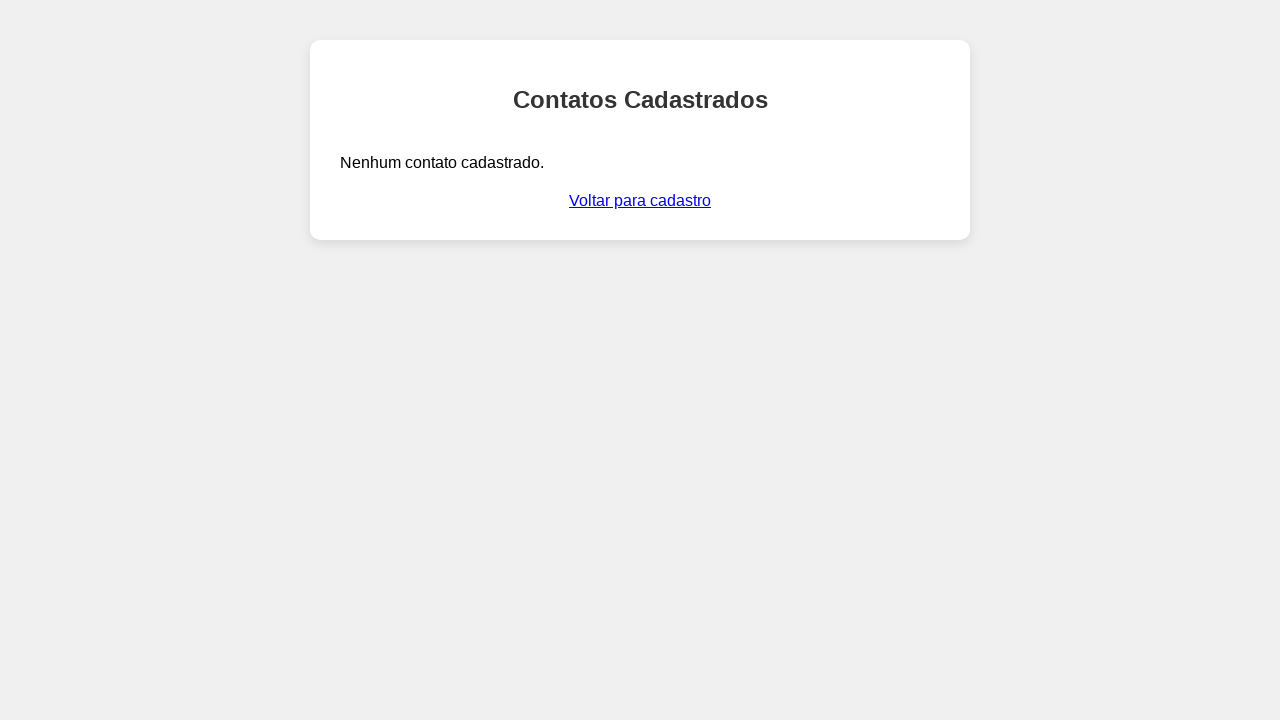

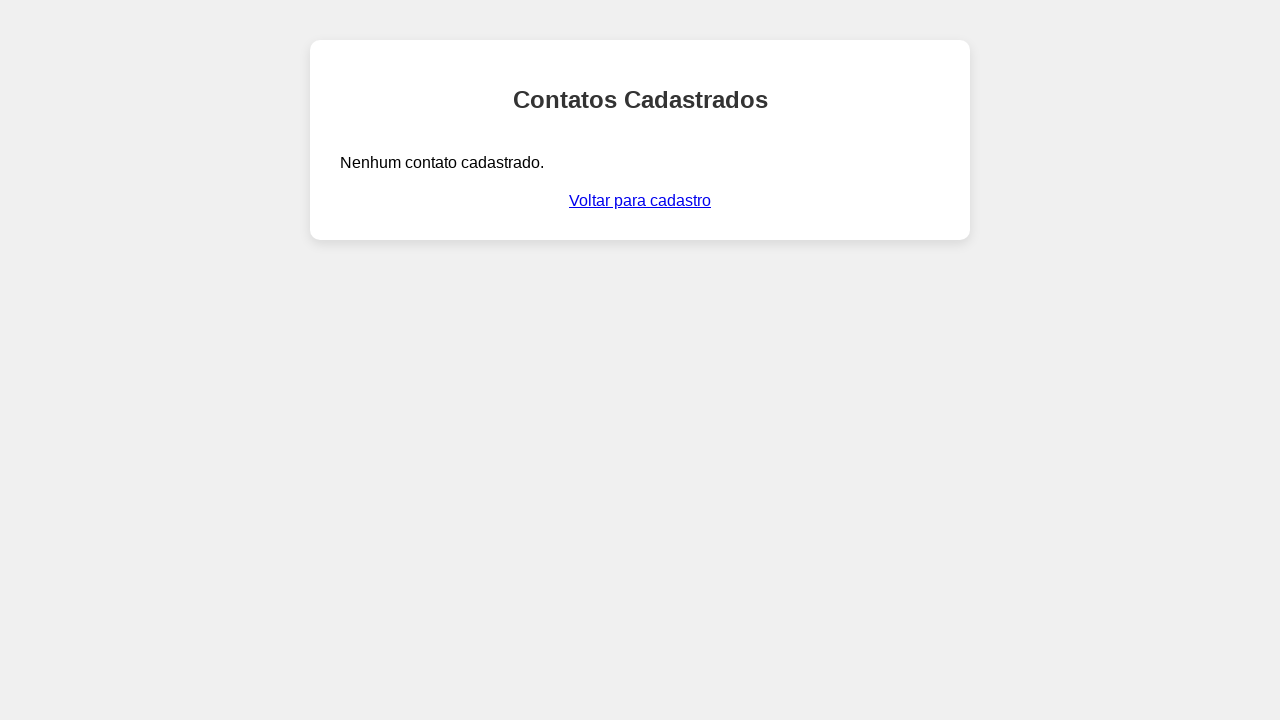